Navigates to the NASA Mars News site and waits for news articles to load, verifying the page structure contains news content elements.

Starting URL: https://data-class-mars.s3.amazonaws.com/Mars/index.html

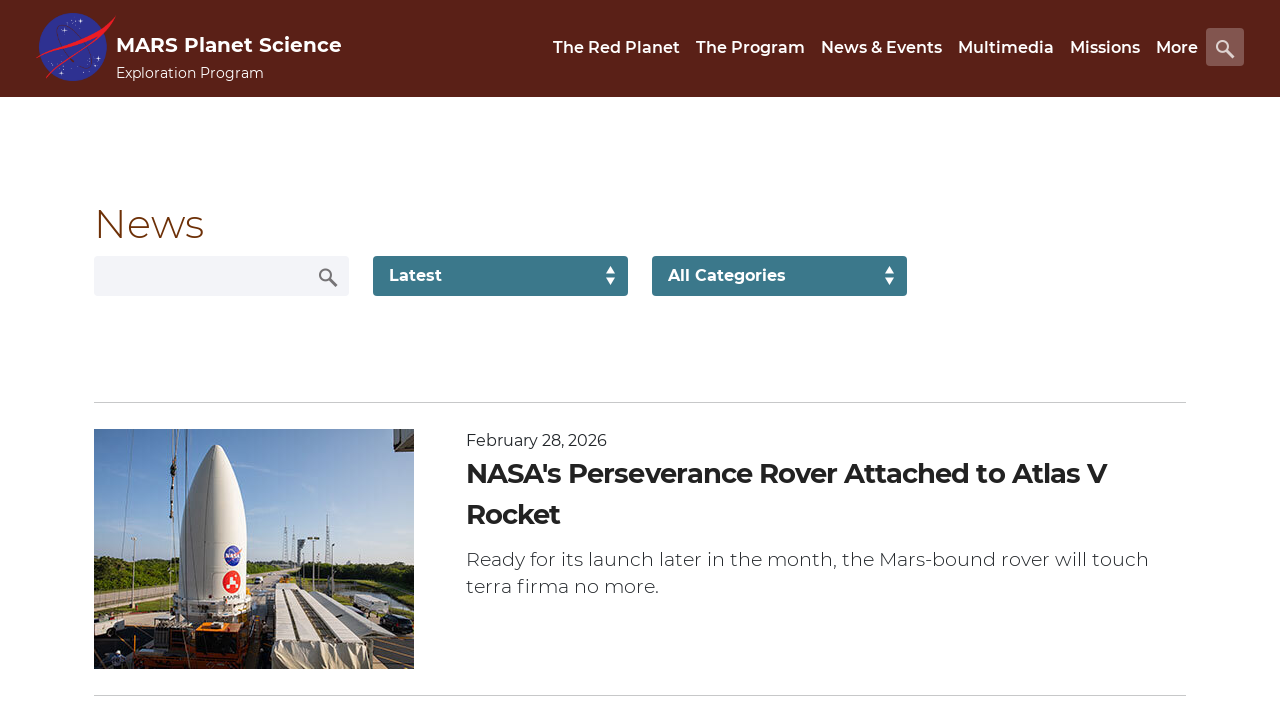

Navigated to NASA Mars News site
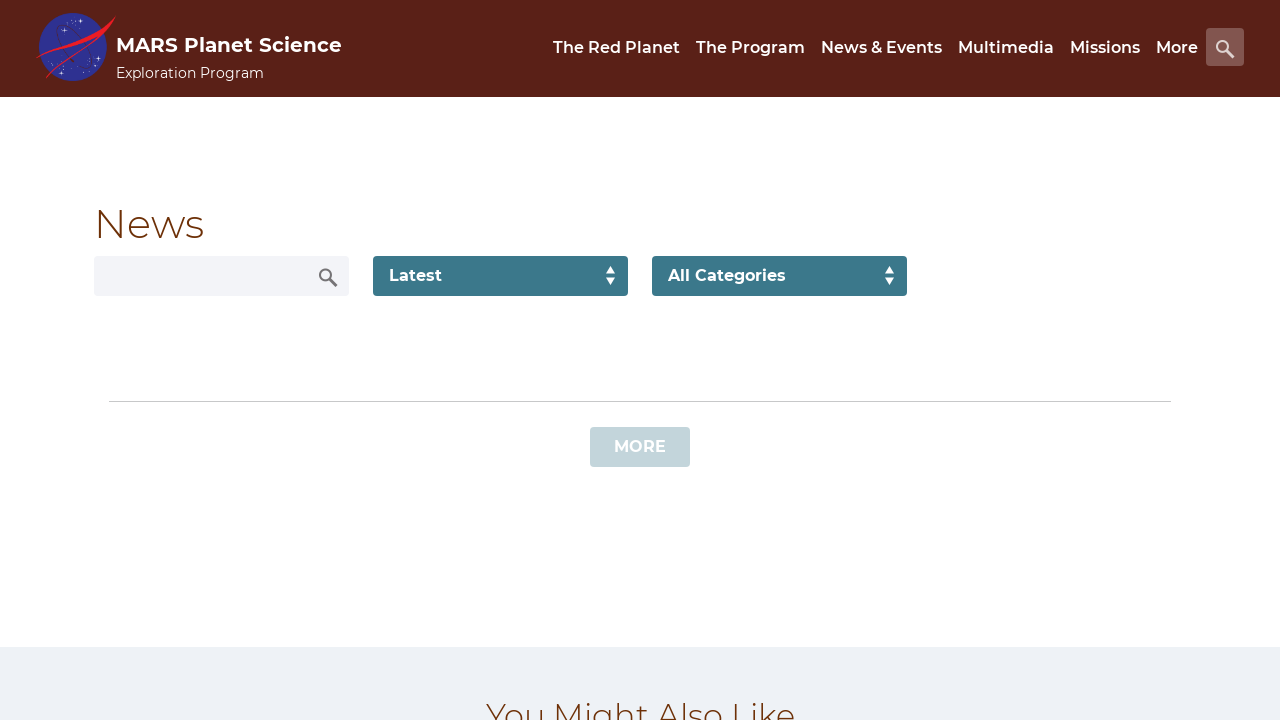

News article list loaded
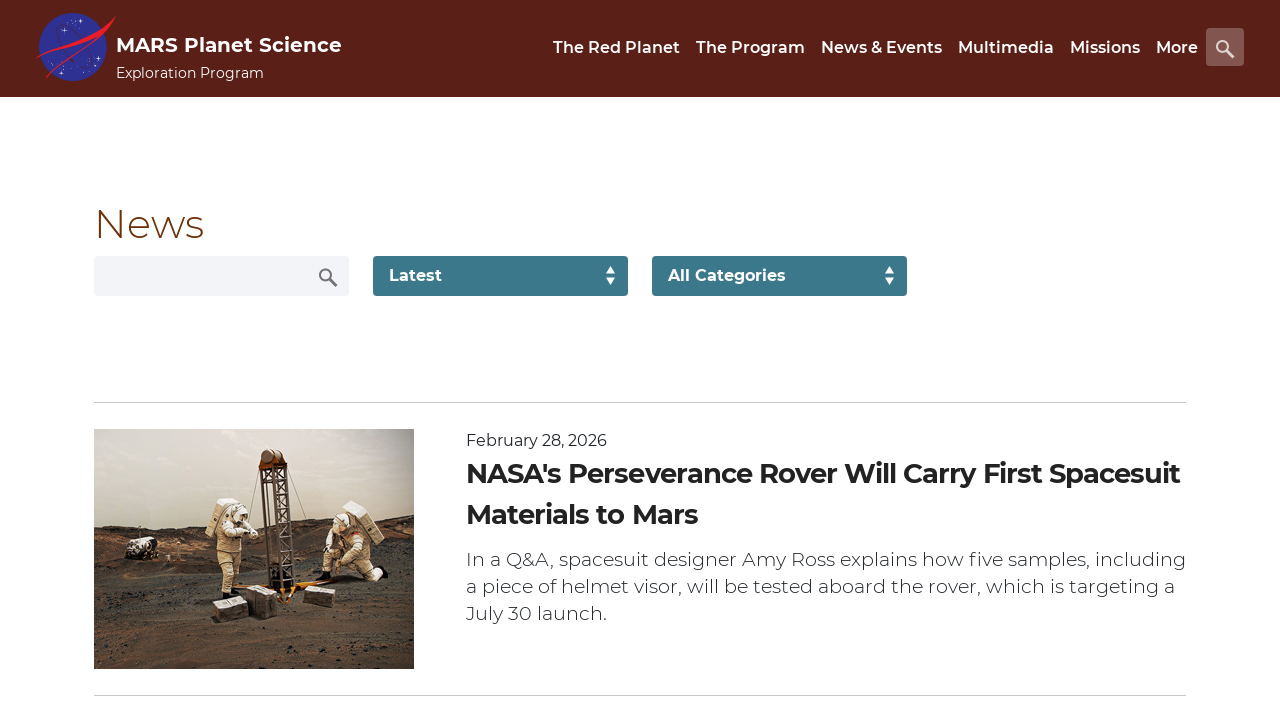

Content title element verified
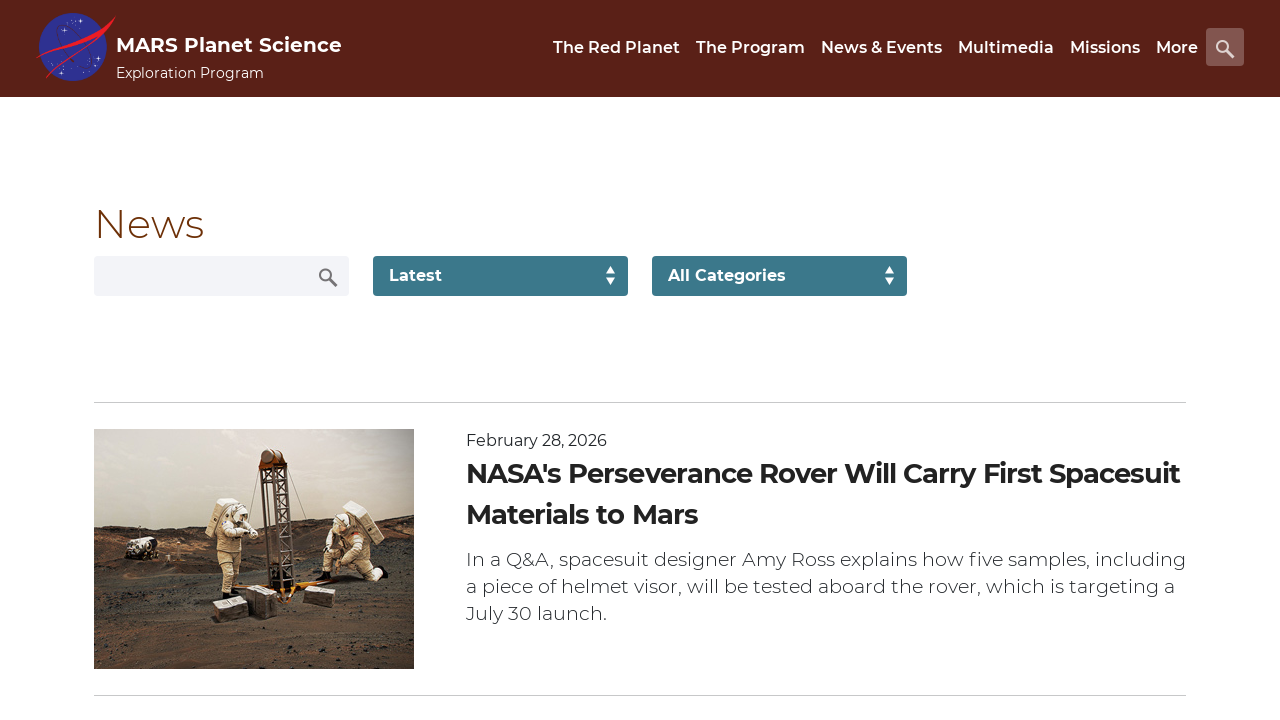

Article teaser body element verified
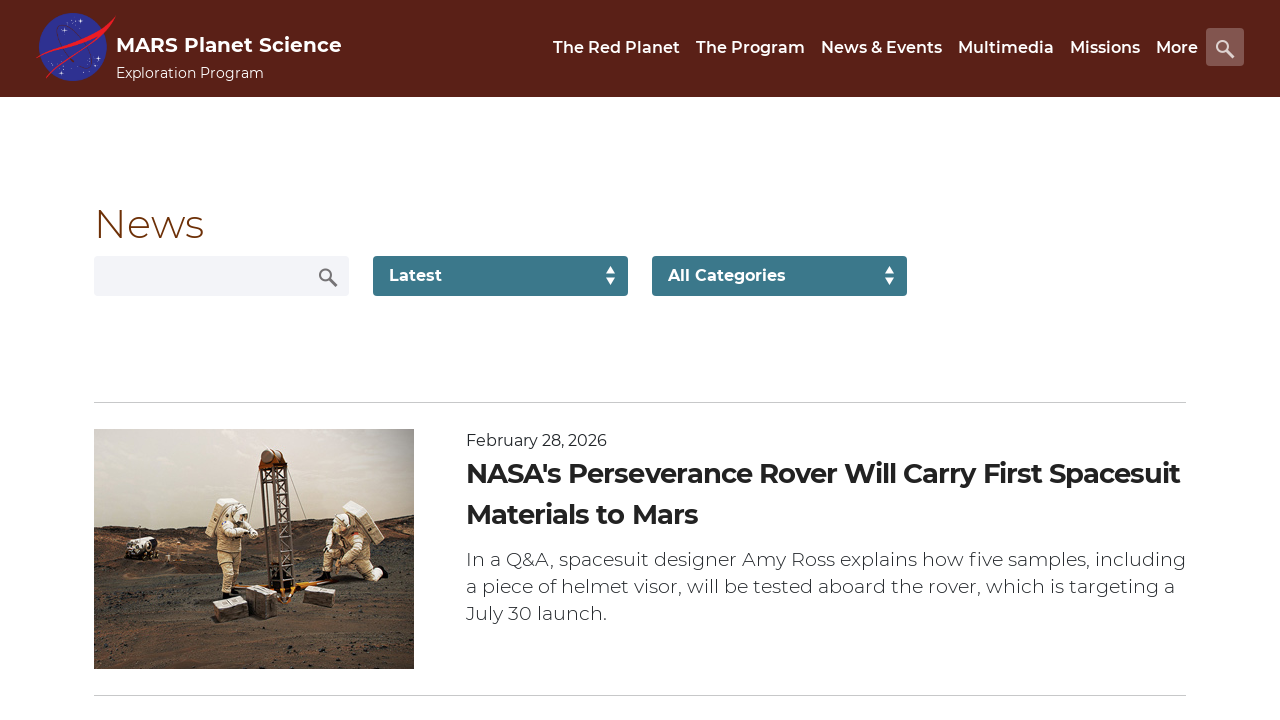

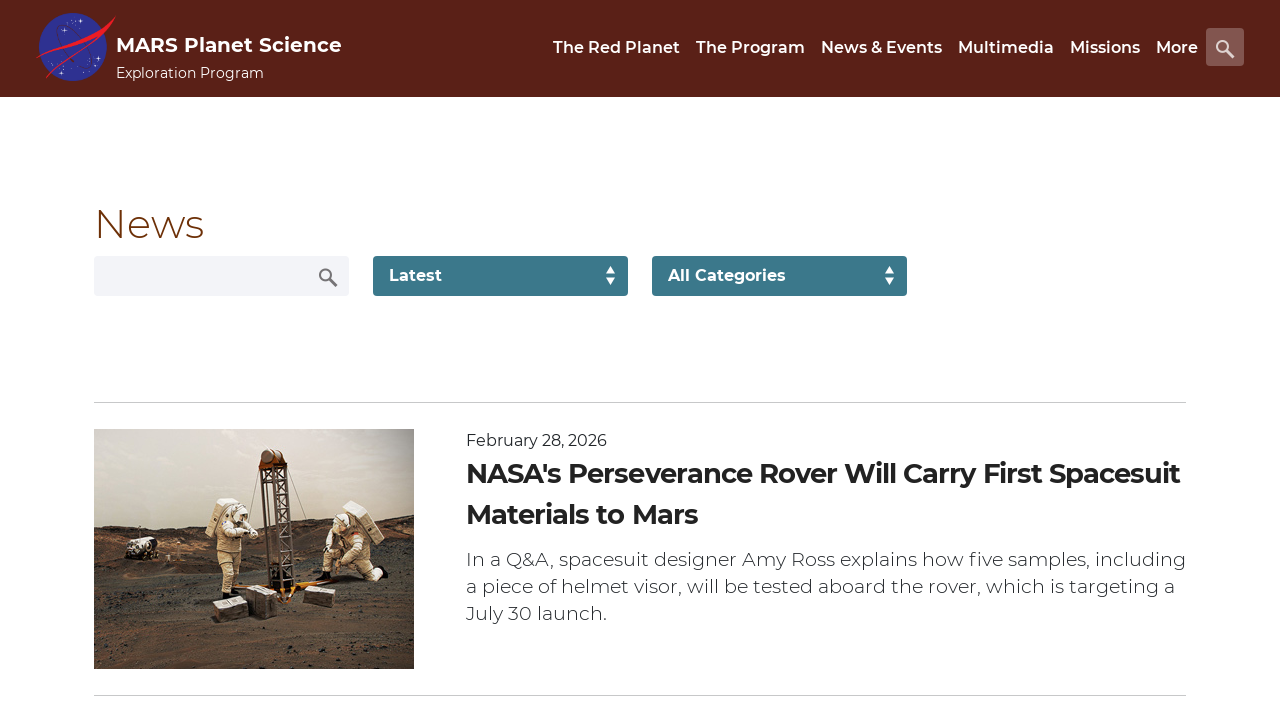